Tests hover functionality by navigating to the Hovers page, clicking on an image, clicking the "View profile" link that appears, and verifying that a "Not Found" page is displayed.

Starting URL: http://the-internet.herokuapp.com/

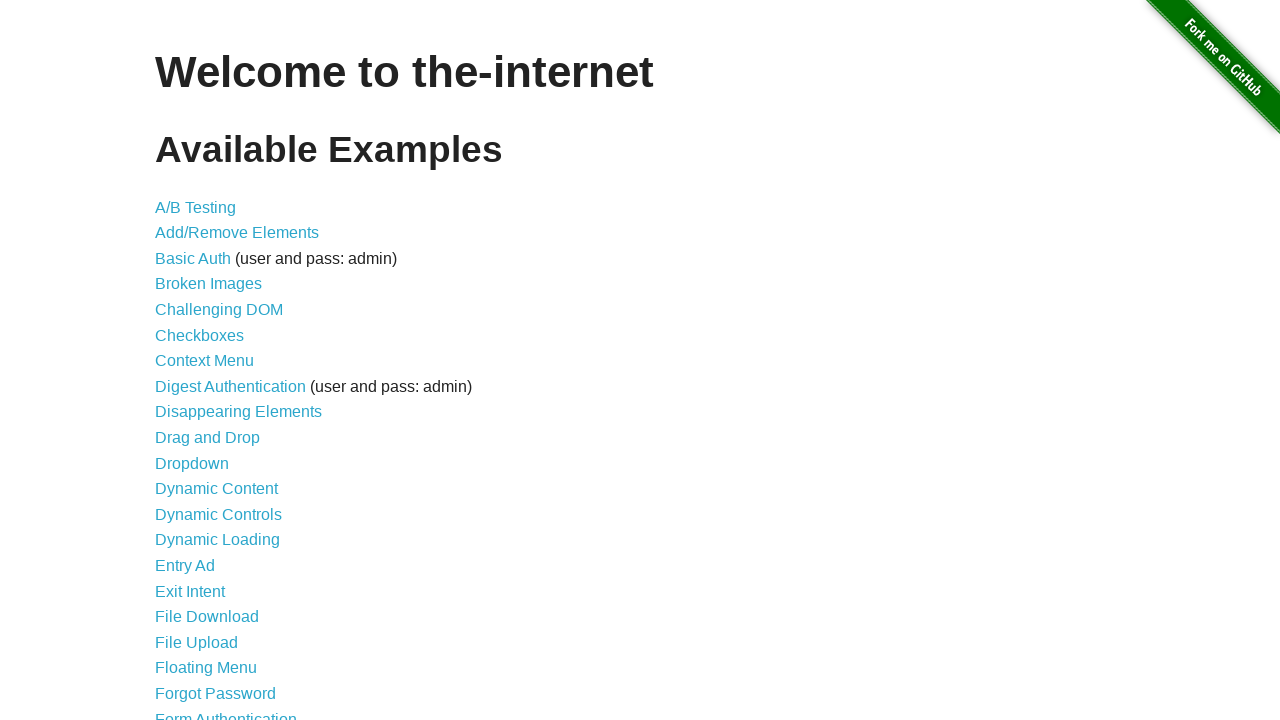

Clicked on 'Hovers' link to navigate to the Hovers page at (180, 360) on text=Hovers
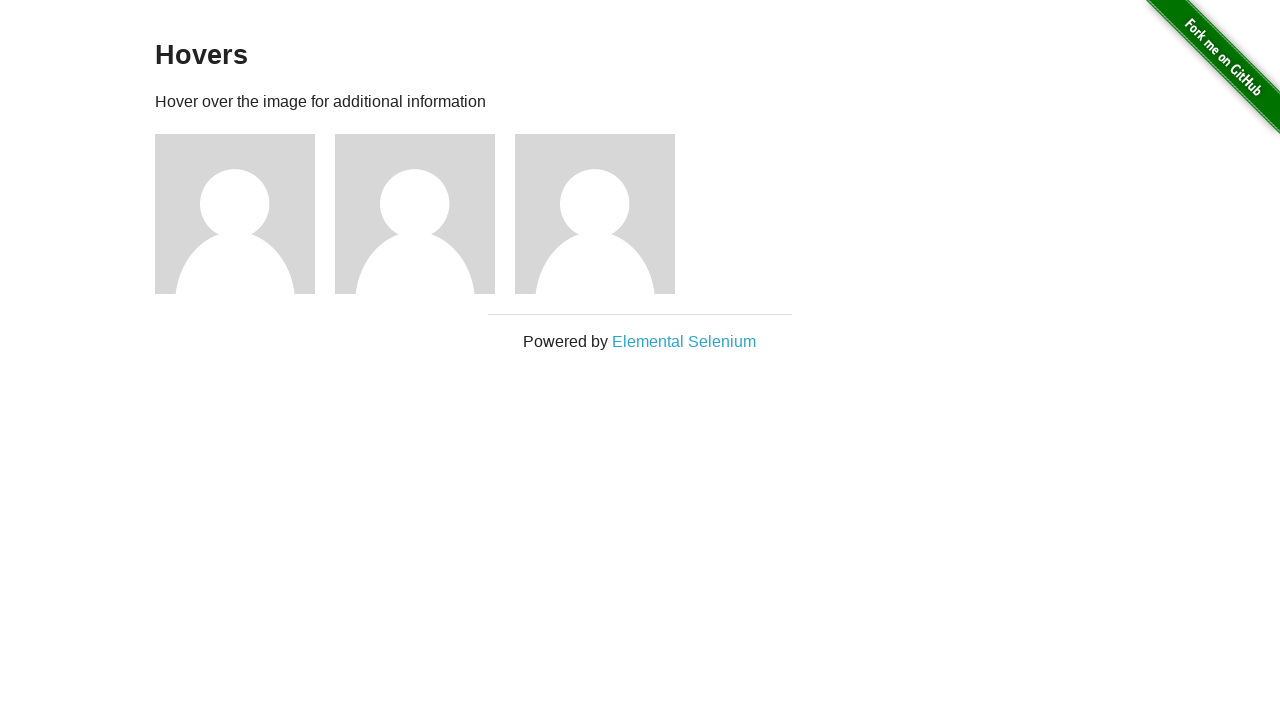

Waited for Hovers page heading to load
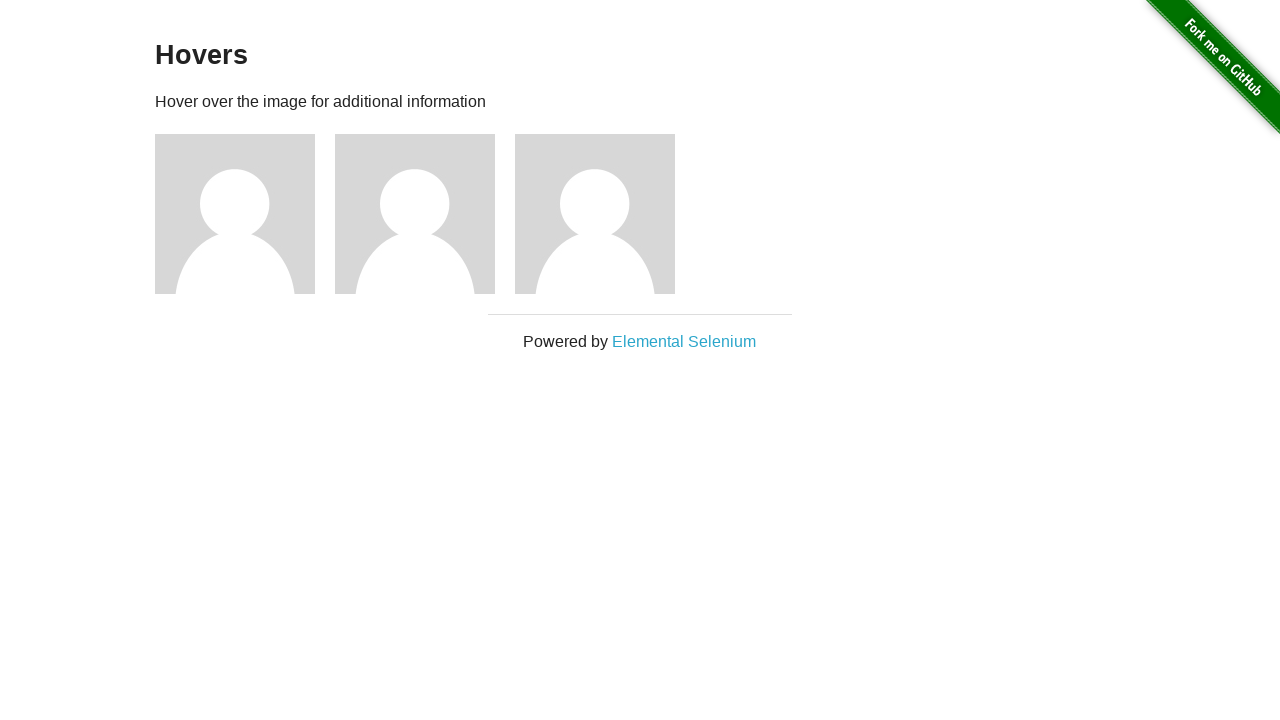

Retrieved and verified Hovers page heading
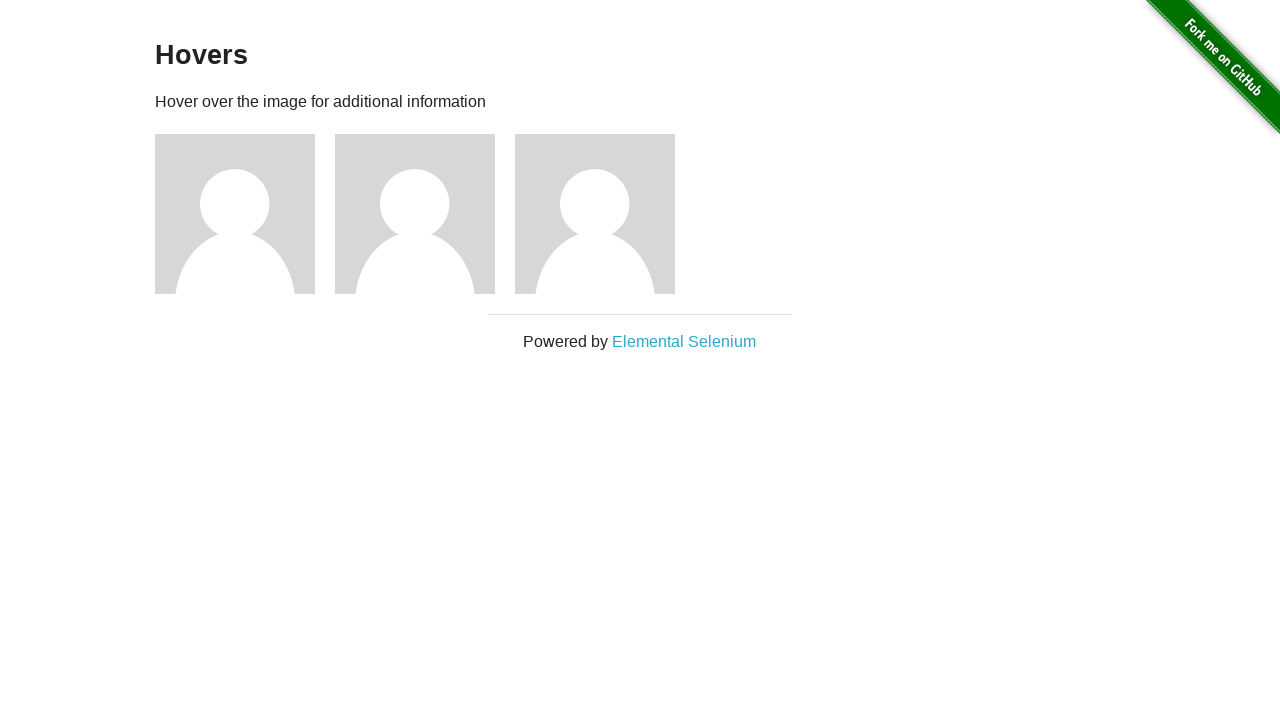

Assertion passed: heading is 'Hovers'
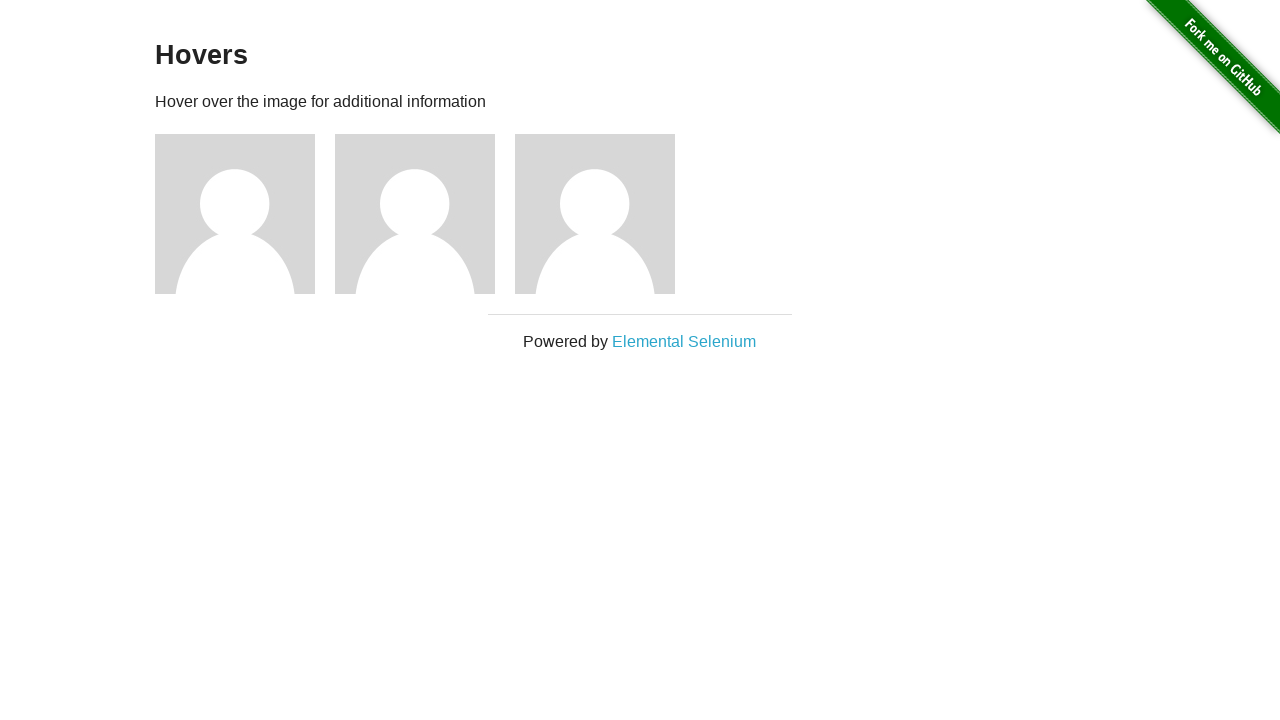

Clicked on the third image in the hovers section at (235, 214) on #content div.figure:nth-child(3) img
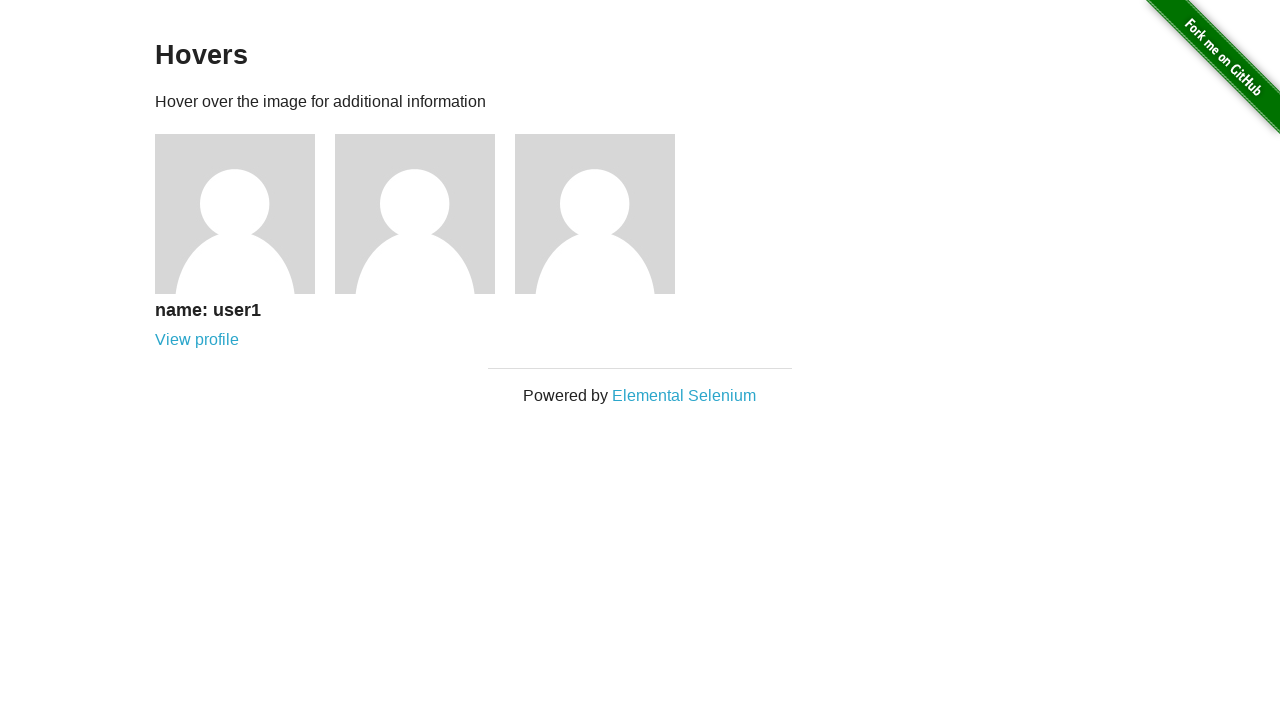

Clicked on 'View profile' link that appeared on hover at (197, 340) on text=View profile
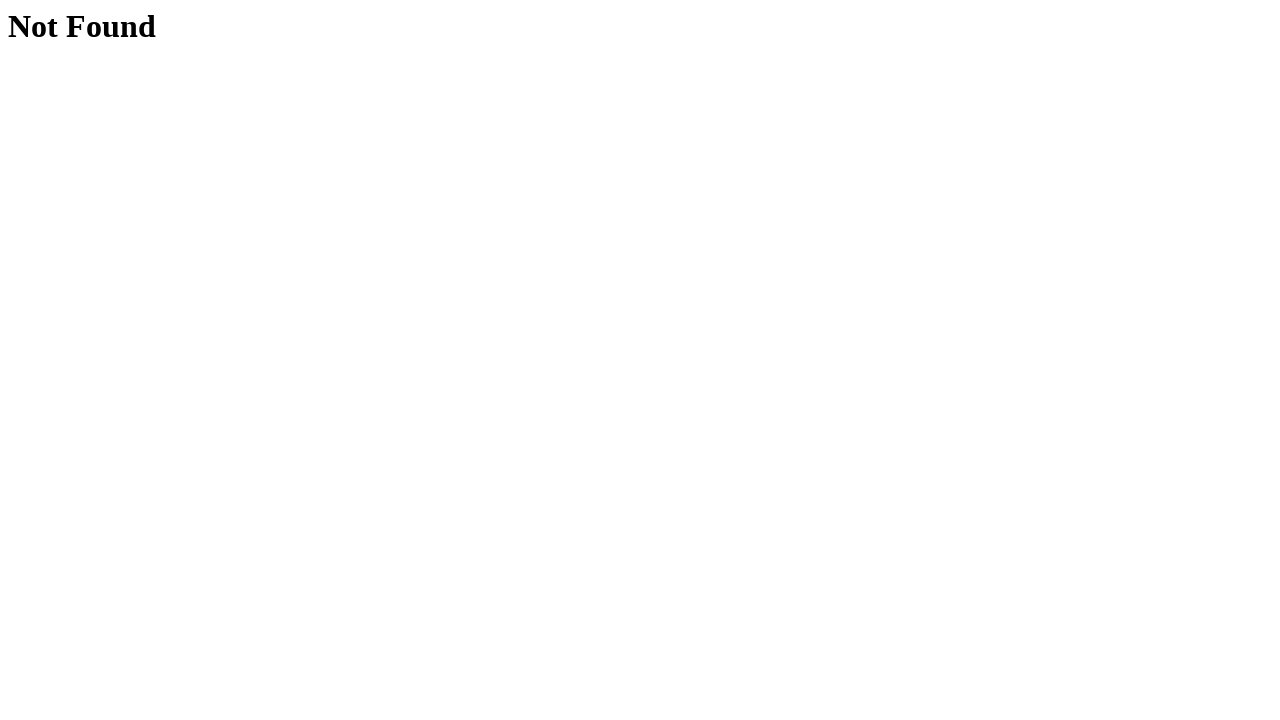

Waited for page heading to load after clicking View profile
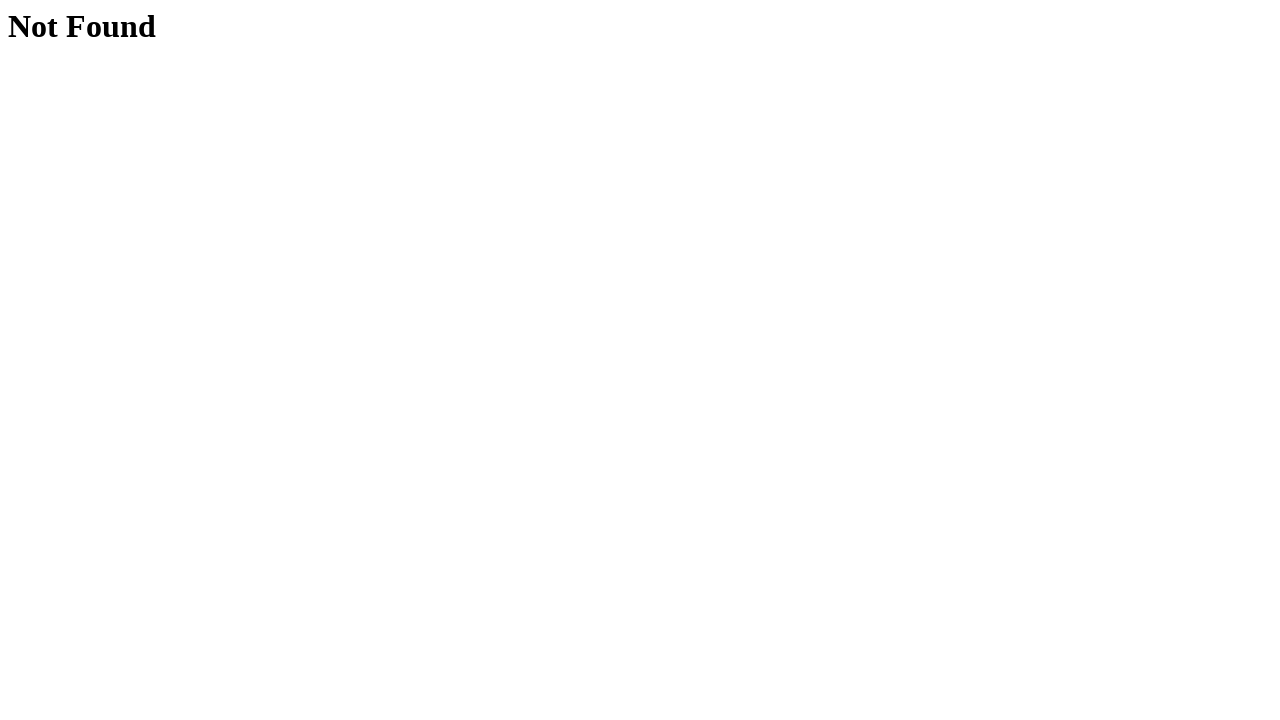

Retrieved page heading text
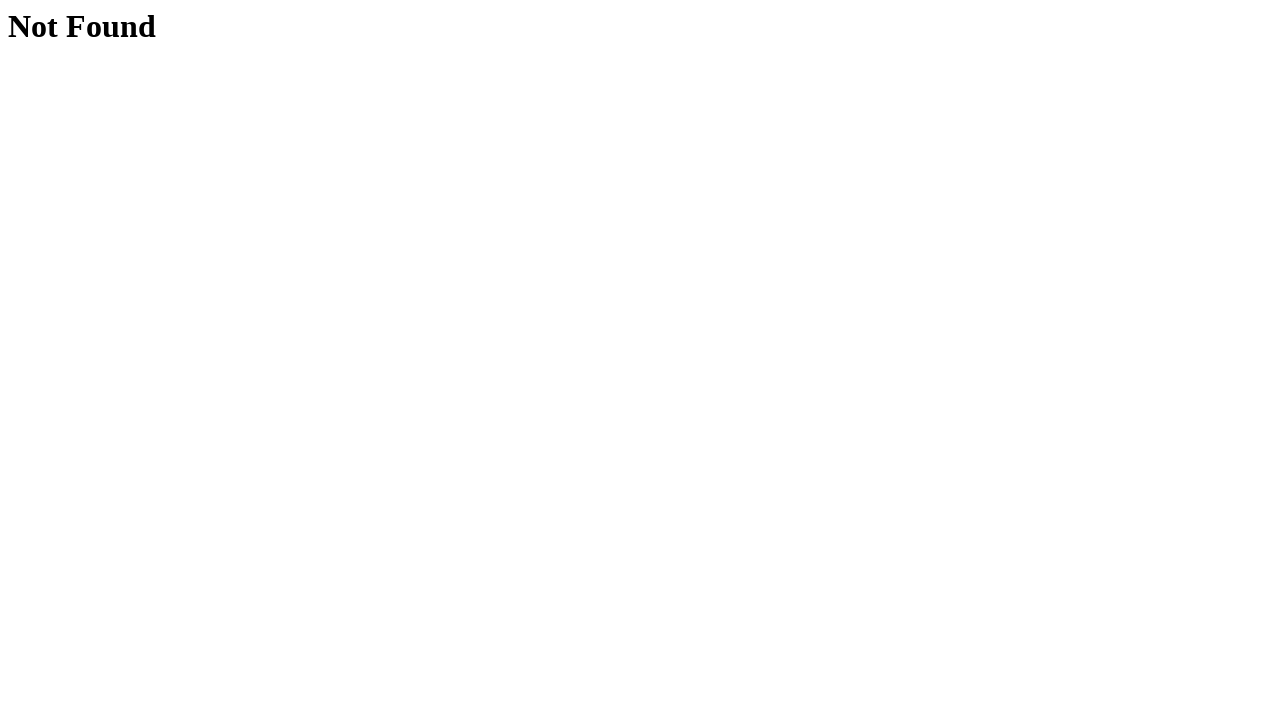

Assertion passed: page displays 'Not Found' heading
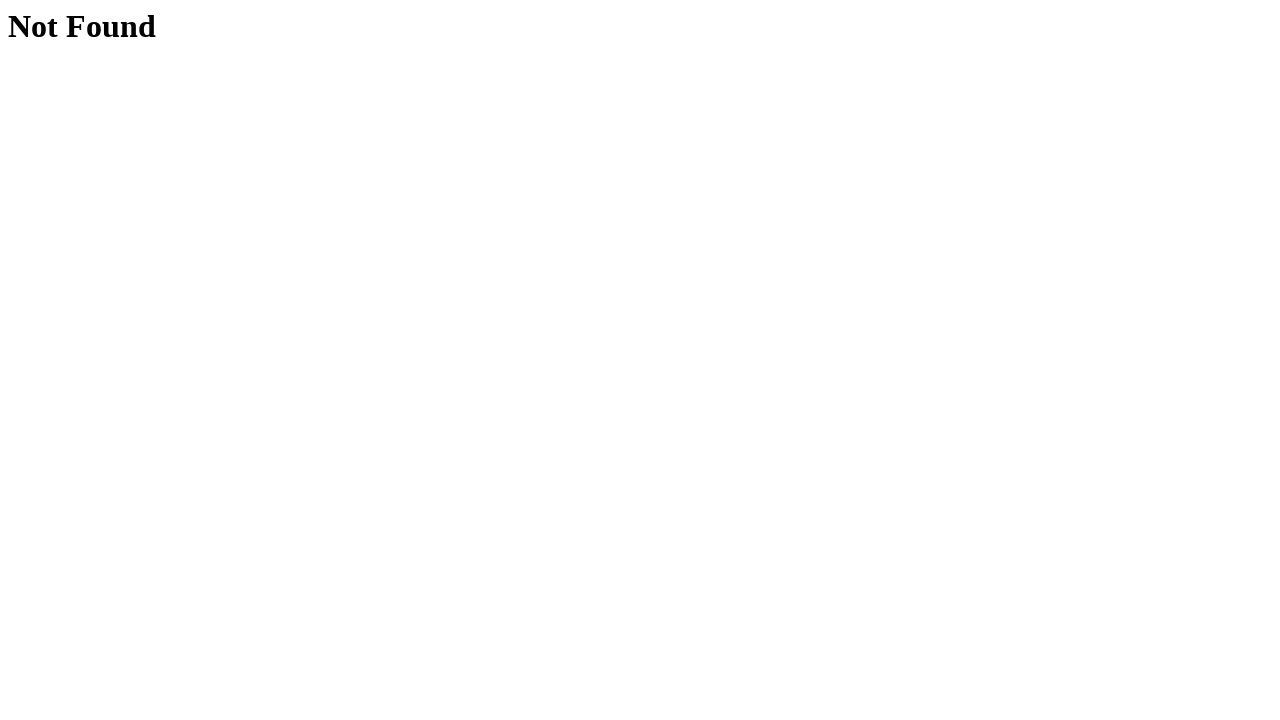

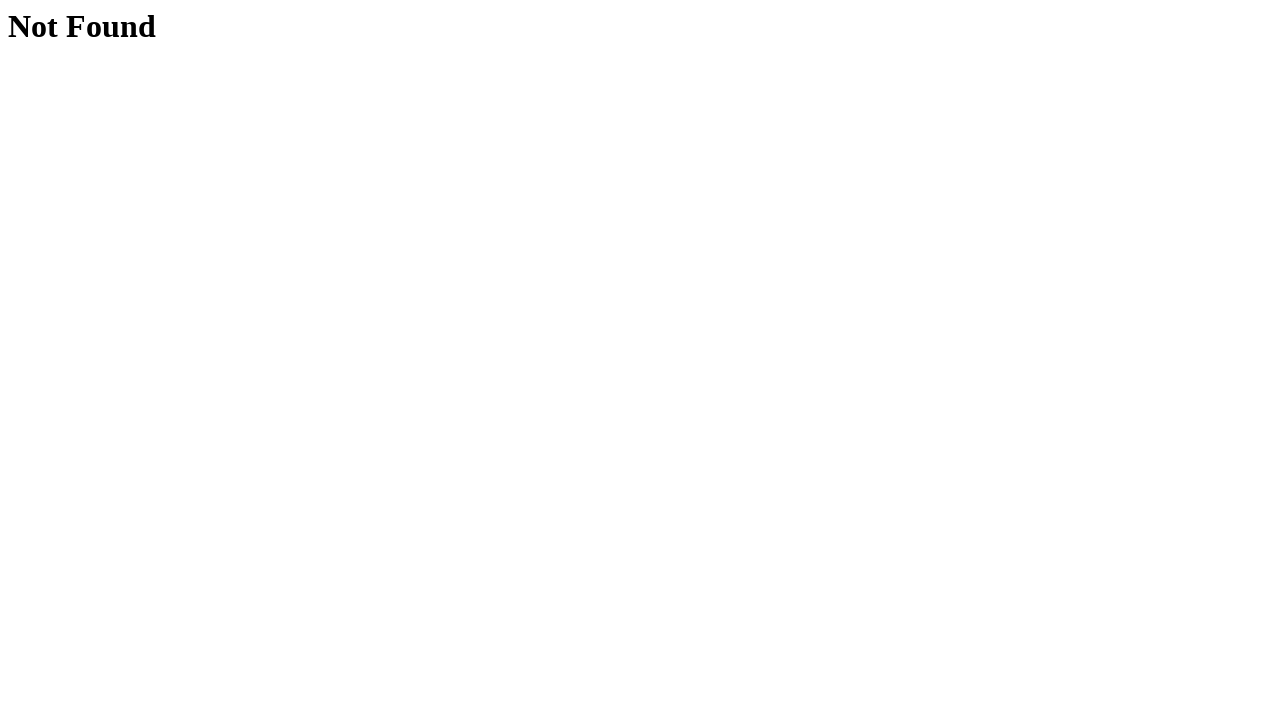